Tests double-click functionality on W3Schools by clearing an input field, entering text, and double-clicking a button to copy the text

Starting URL: https://www.w3schools.com/tags/tryit.asp?filename=tryhtml5_ev_ondblclick3

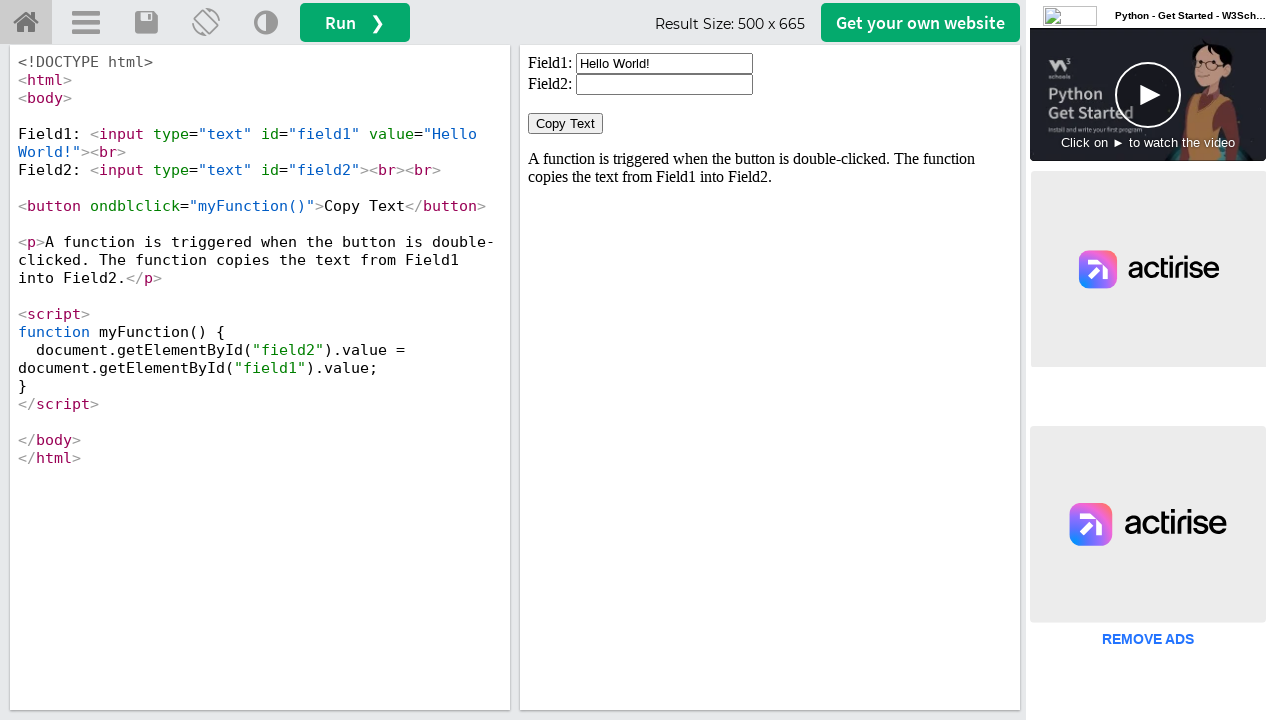

Located iframe containing the W3Schools tryit result
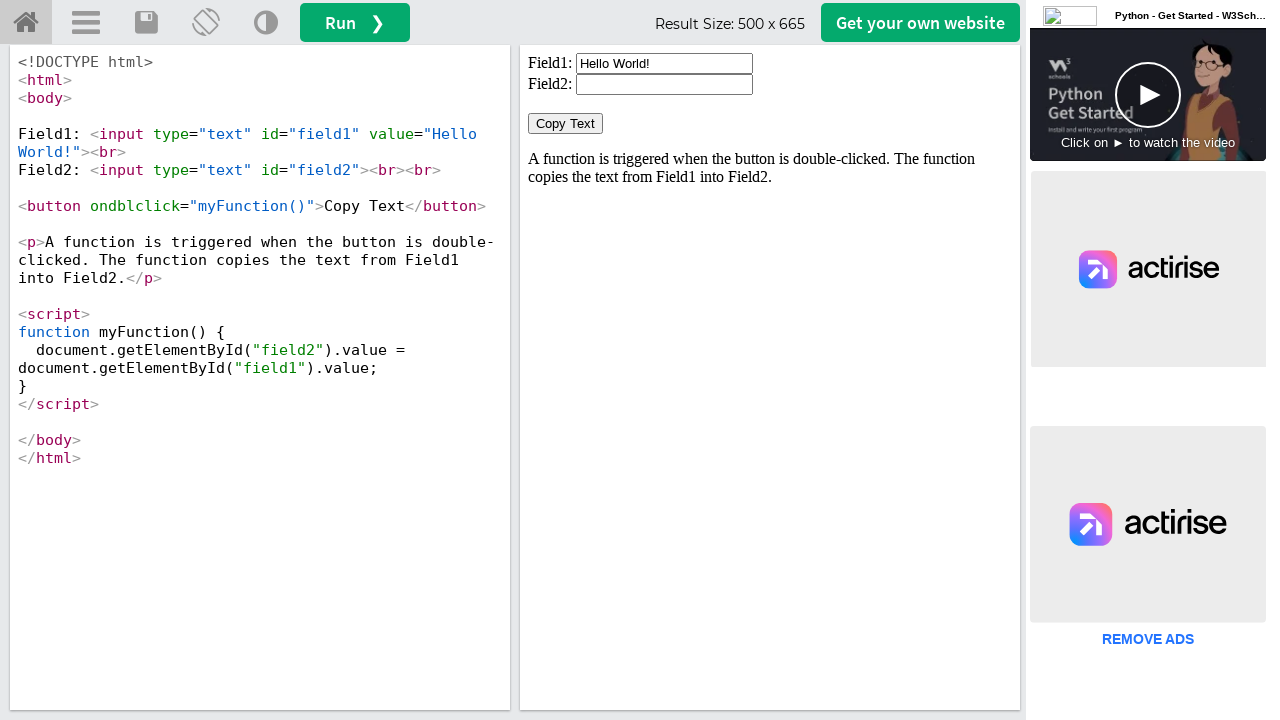

Cleared the input field on #iframeResult >> internal:control=enter-frame >> #field1
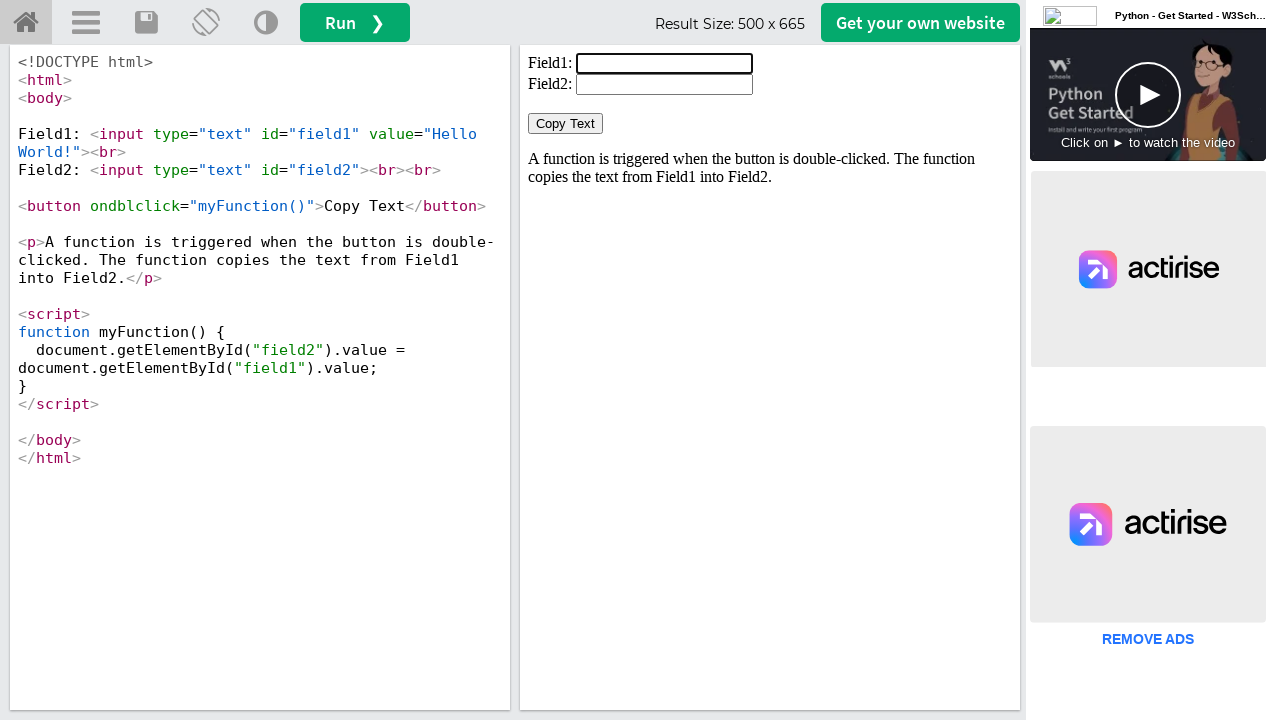

Entered 'welcome' text into the input field on #iframeResult >> internal:control=enter-frame >> #field1
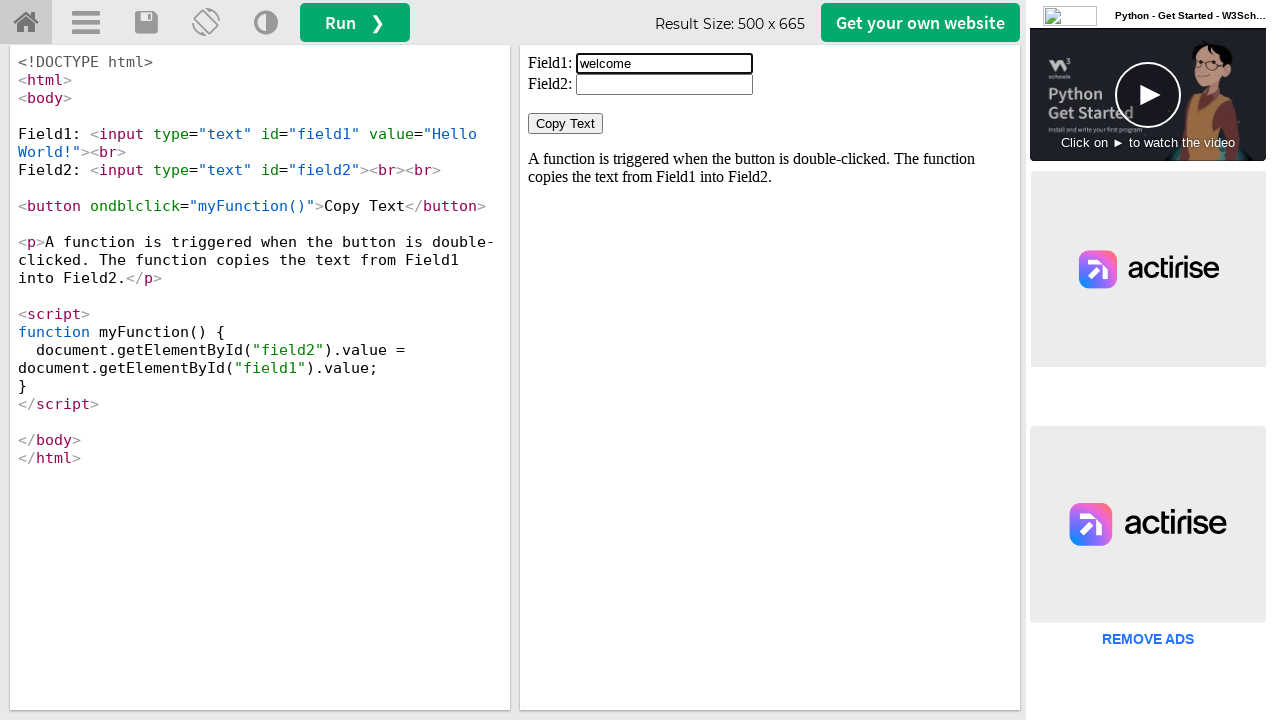

Double-clicked the 'Copy Text' button to copy the text at (566, 124) on #iframeResult >> internal:control=enter-frame >> xpath=//button[text()='Copy Tex
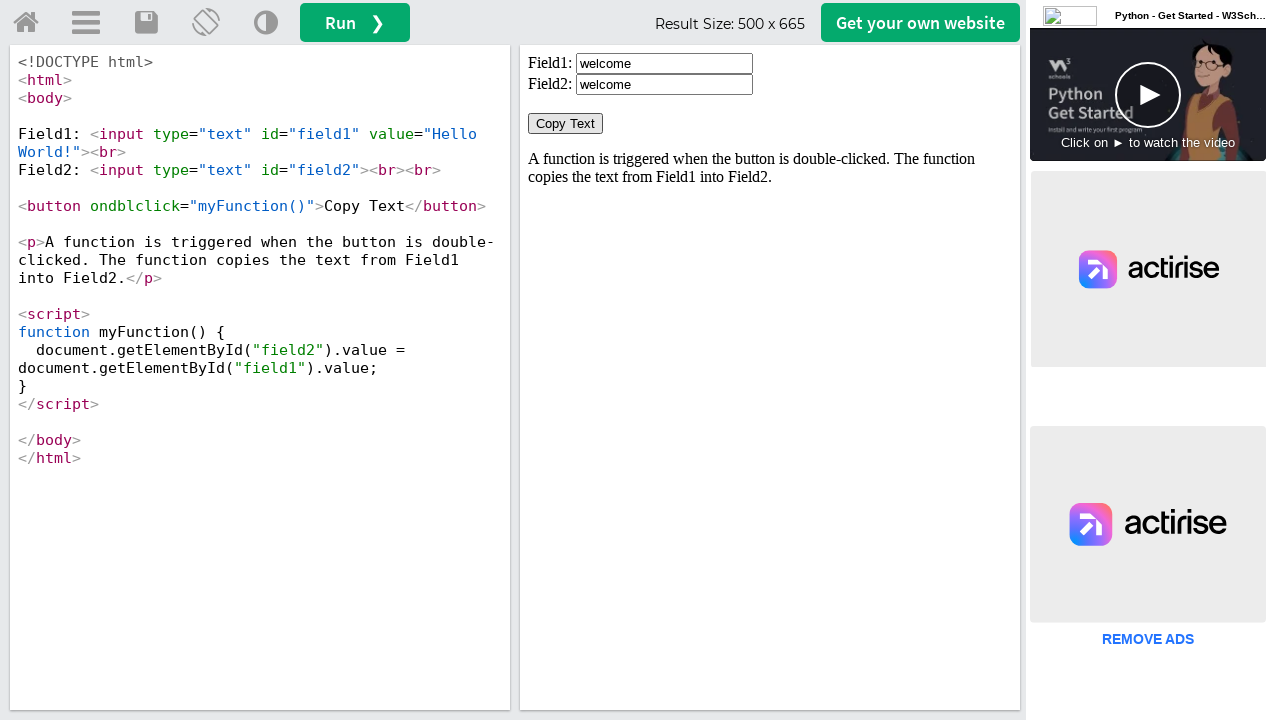

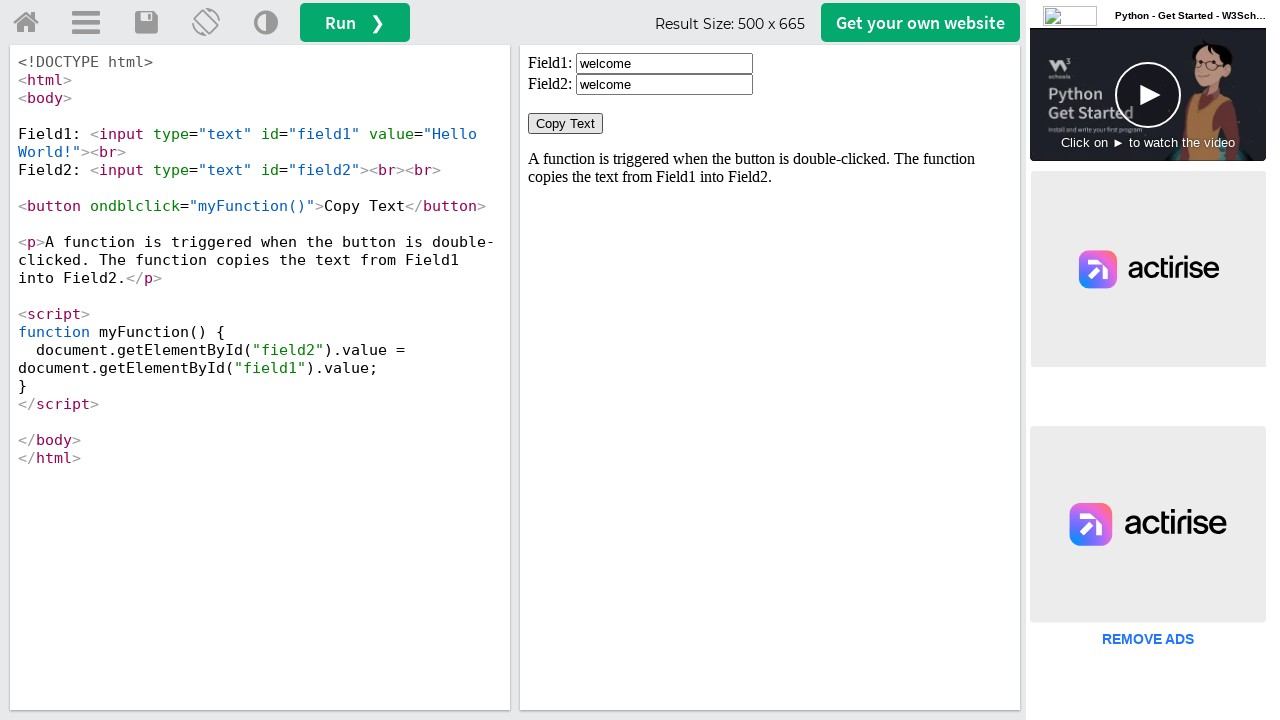